Navigates to the Walla news website homepage and loads the page

Starting URL: https://www.walla.co.il/

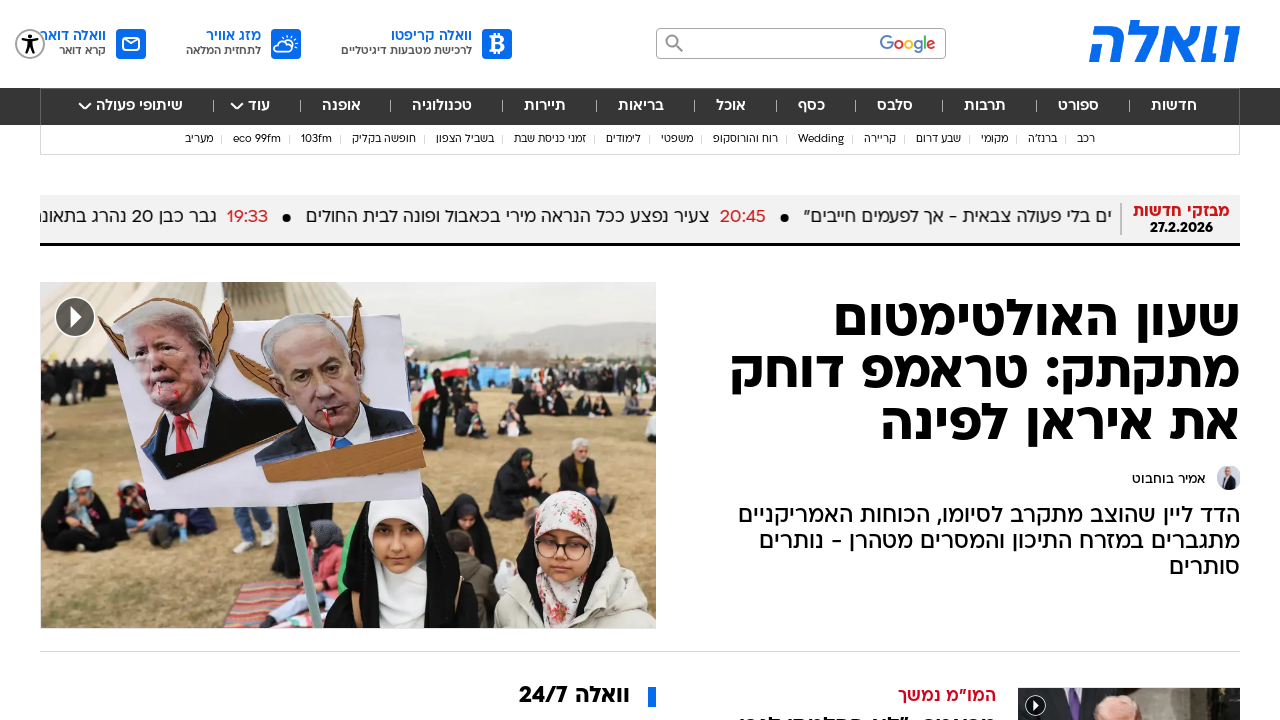

Waited for page to reach domcontentloaded state on Walla news homepage
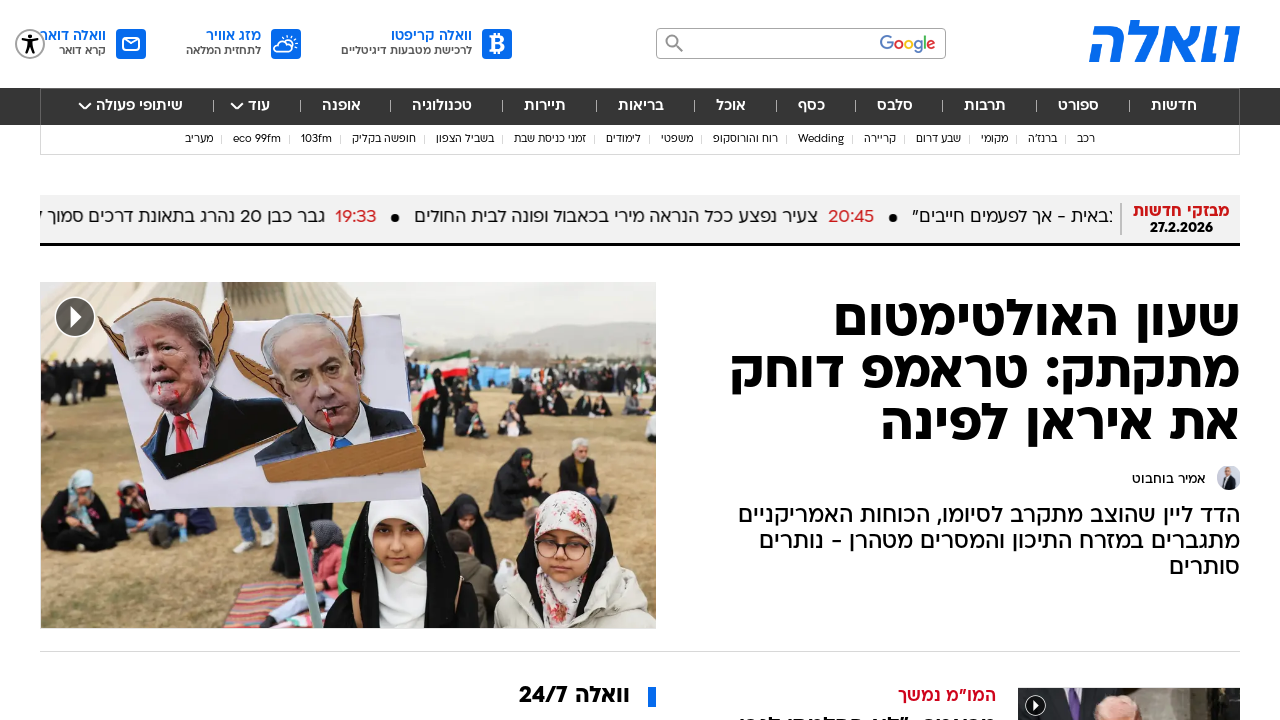

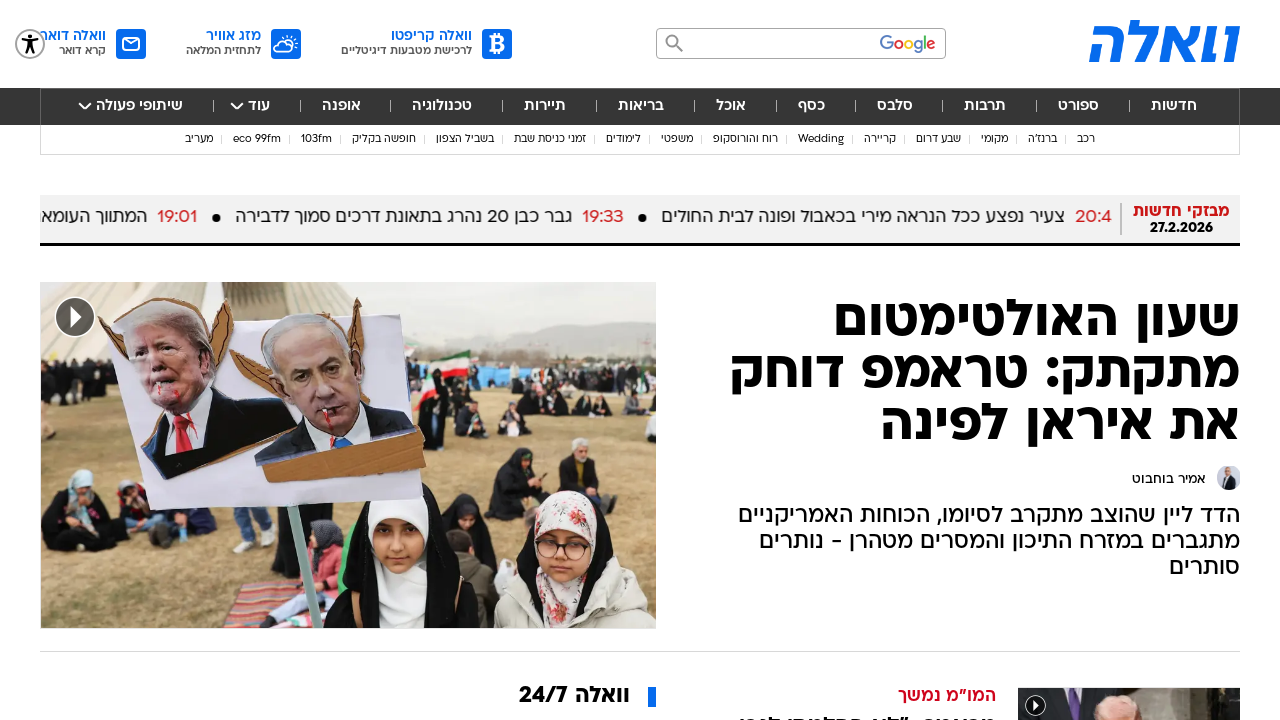